Tests email subscription form by entering an email address and clicking submit.

Starting URL: https://chadd.org/for-adults/overview/

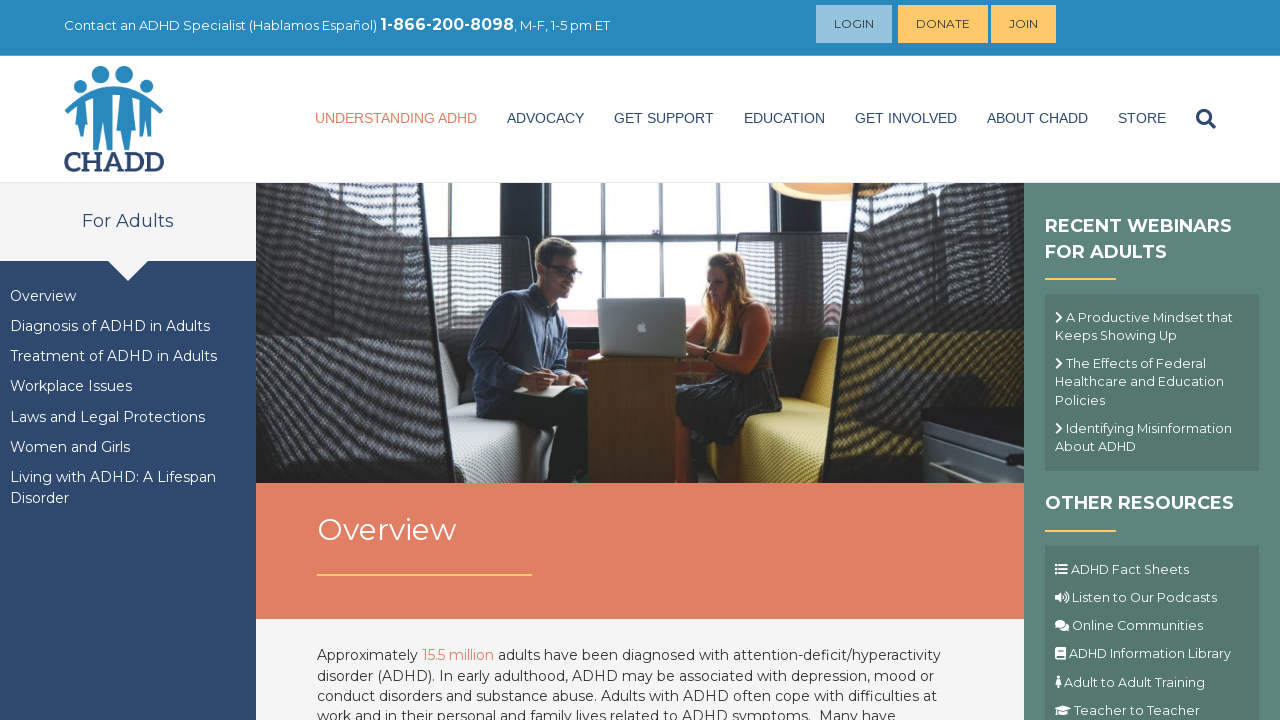

Filled email field with 'testuser847@example.com' on input[name='EMAIL']
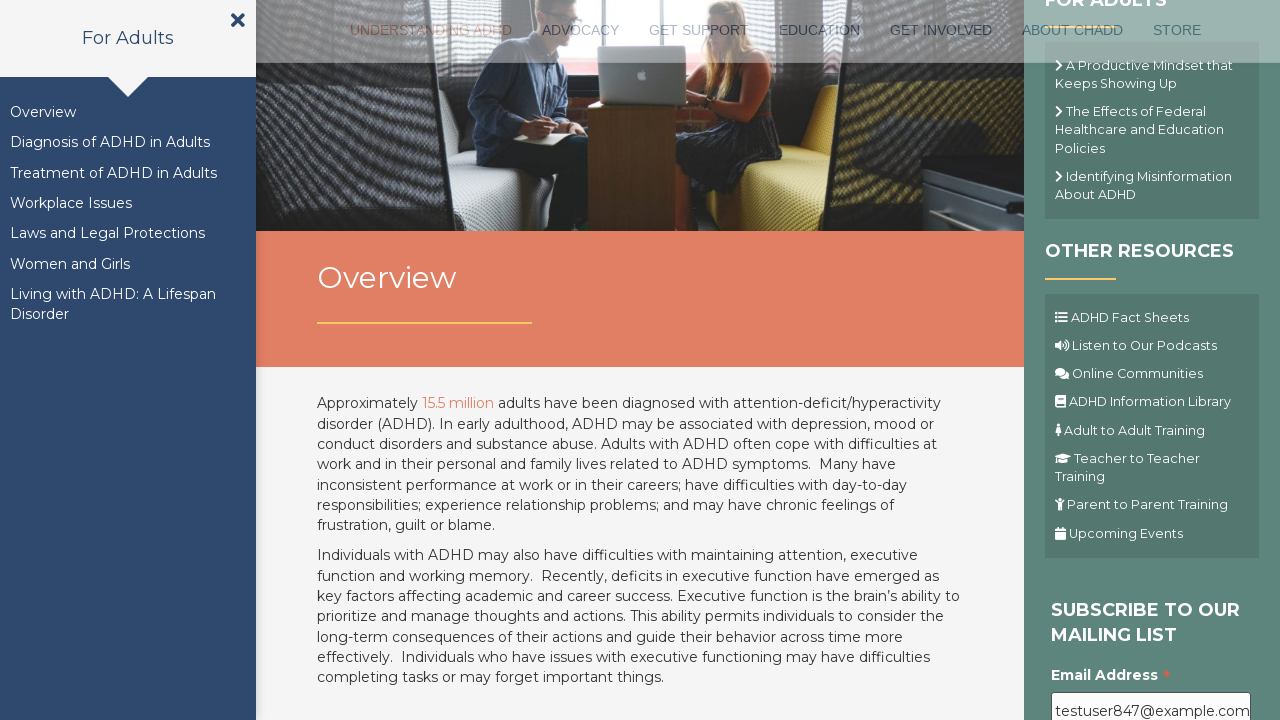

Clicked submit button to subscribe to email at (1111, 361) on .button
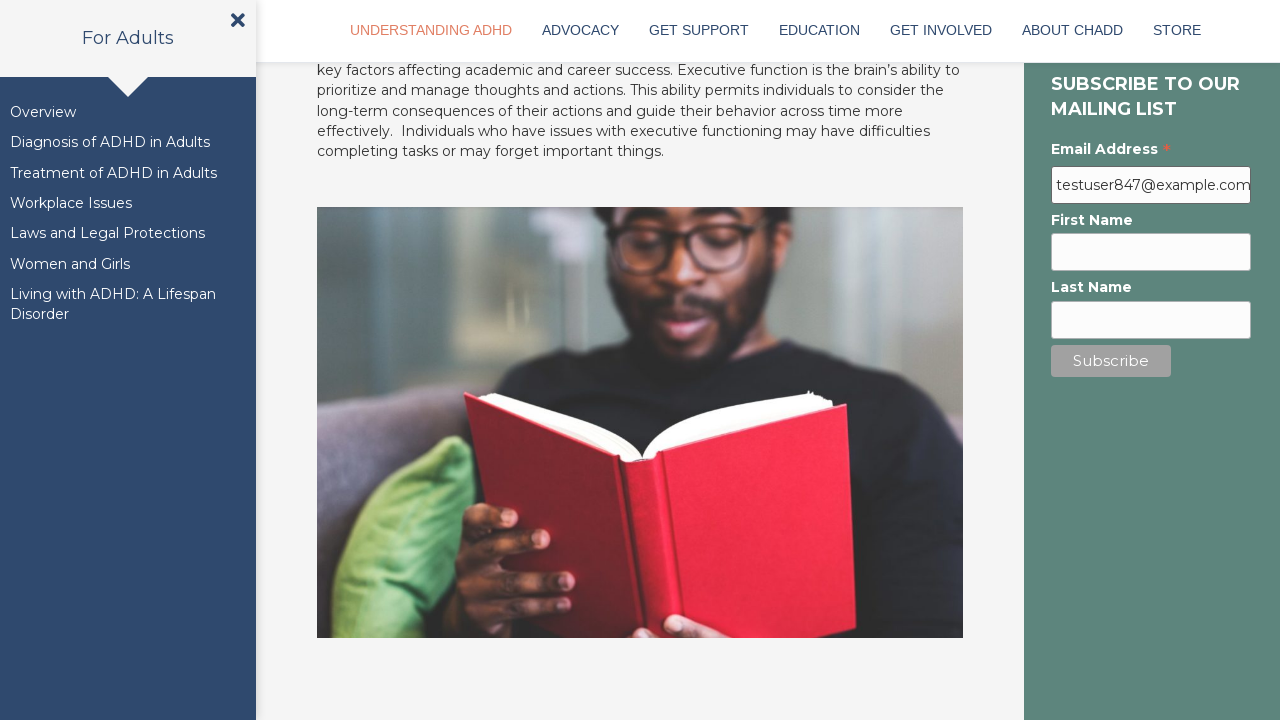

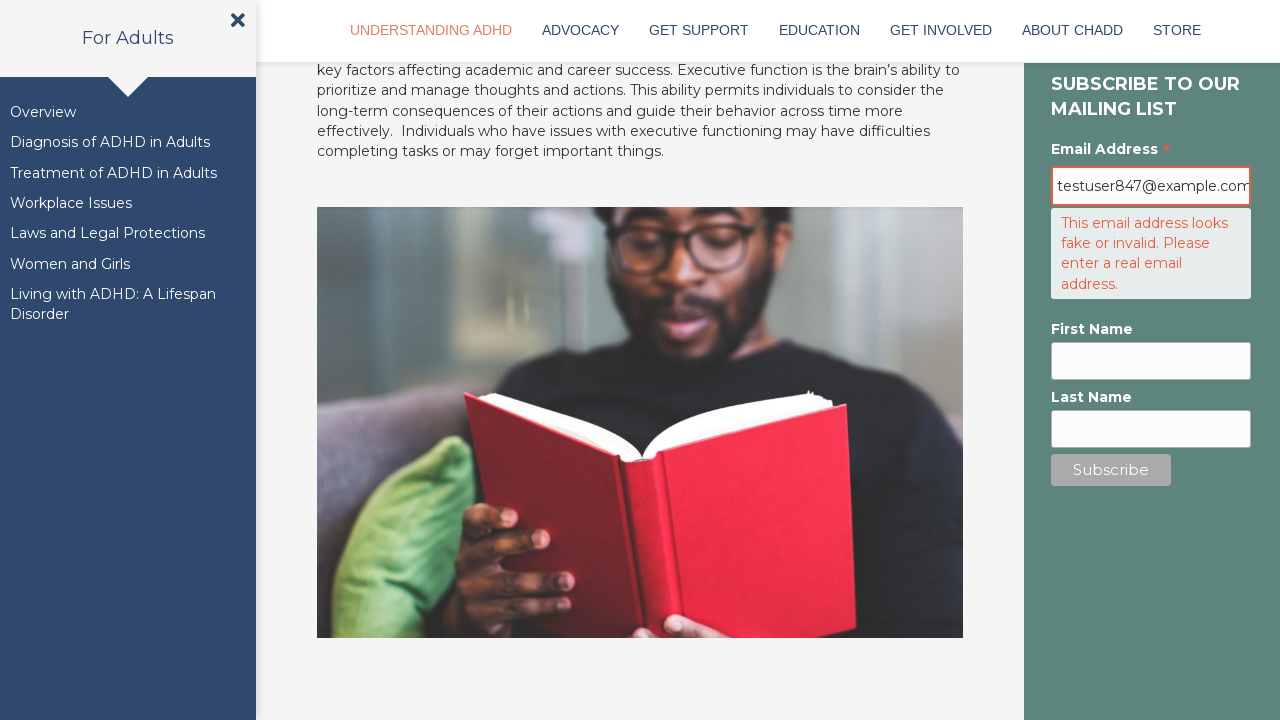